Clicks on the cart button in the header to navigate to the cart page

Starting URL: https://automationexercise.com

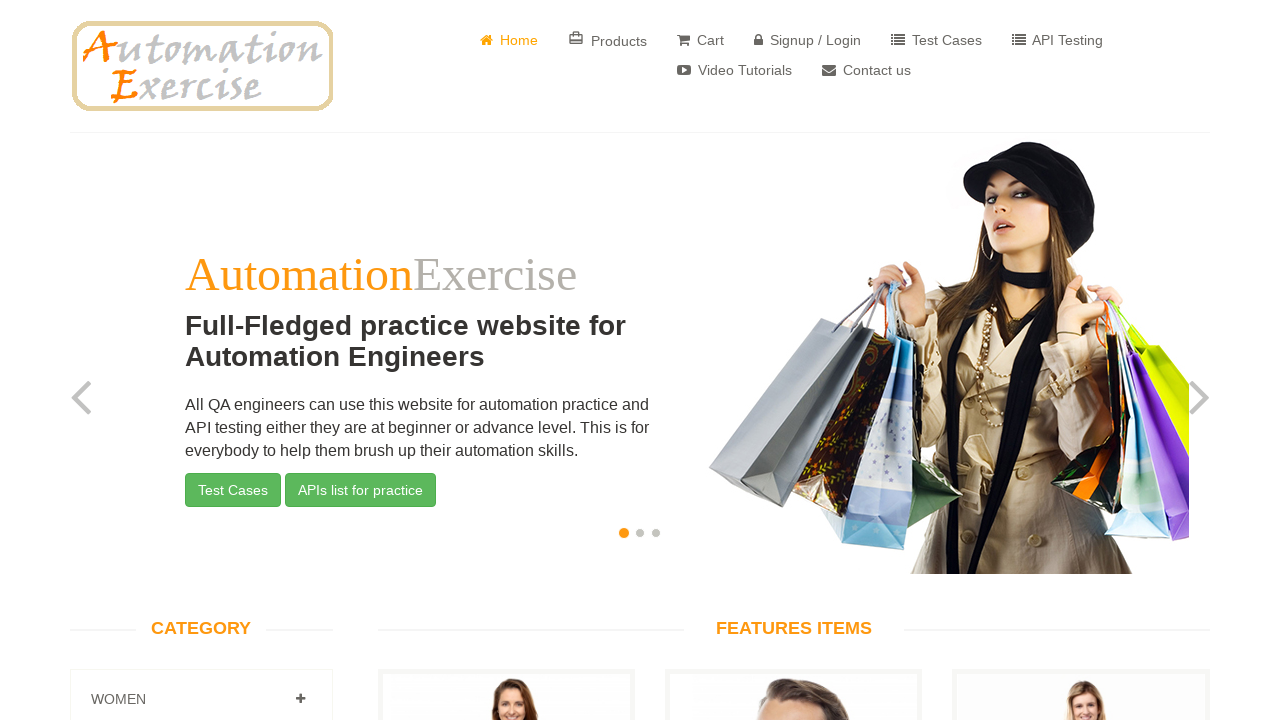

Clicked on cart button in the header to navigate to cart page at (700, 40) on a[href="/view_cart"]
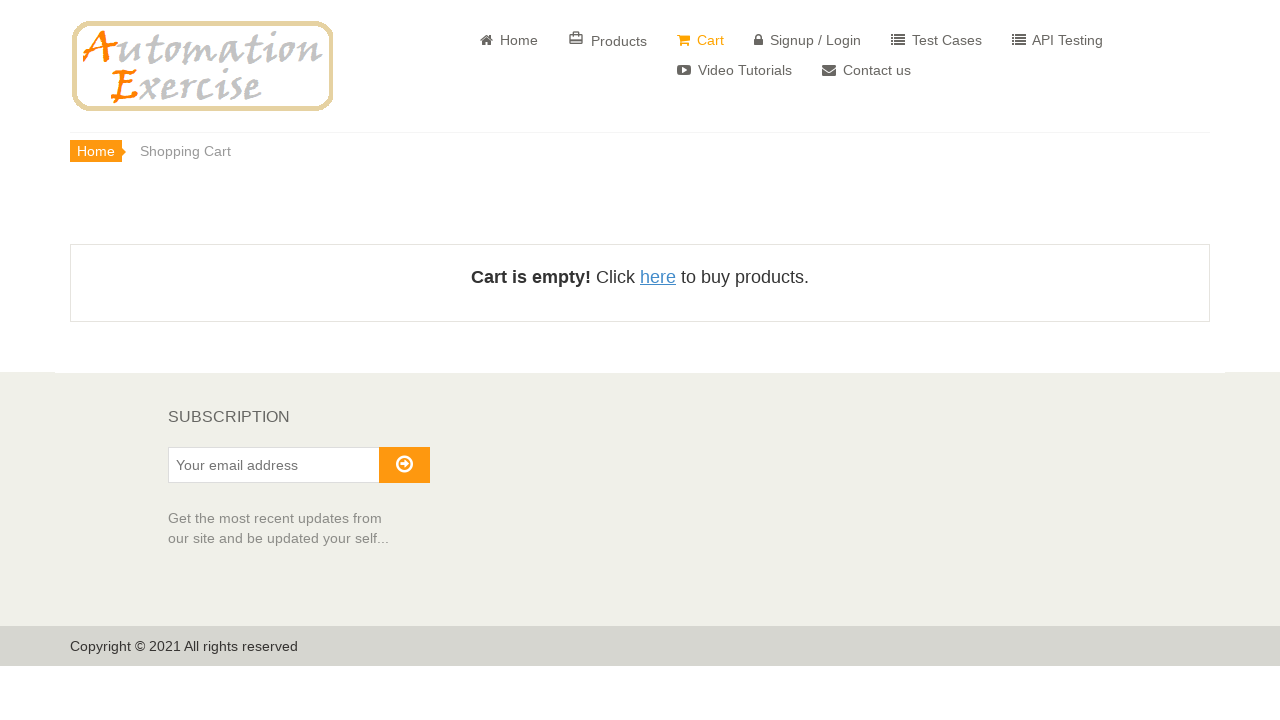

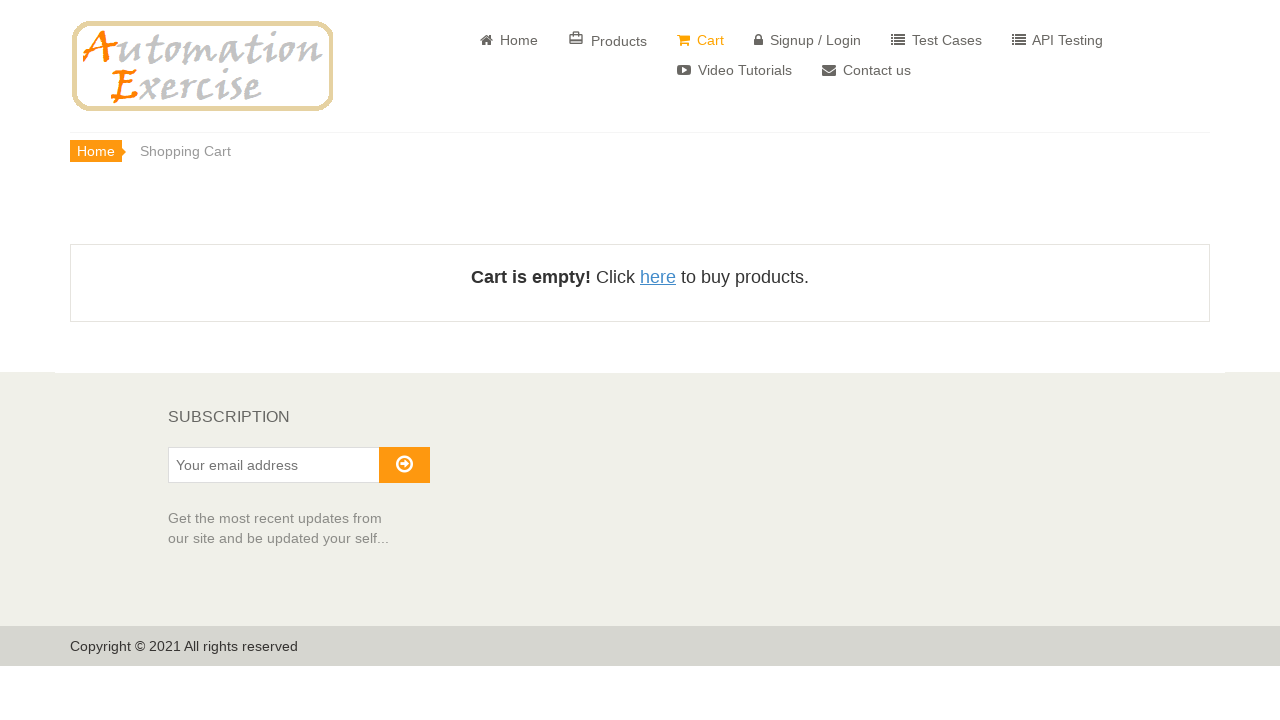